Tests a registration form by filling in first name, last name, selecting gender, entering email, and submitting password fields

Starting URL: https://demo.automationtesting.in/Register.html

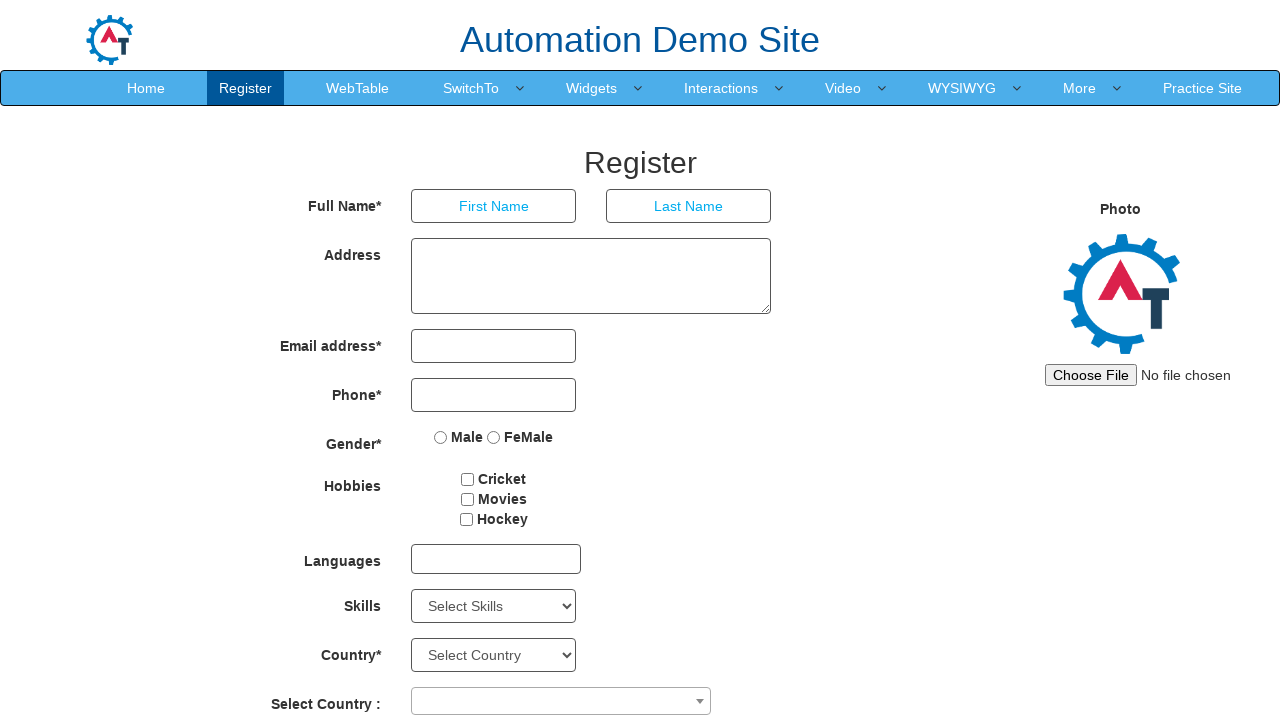

Navigated to registration form page
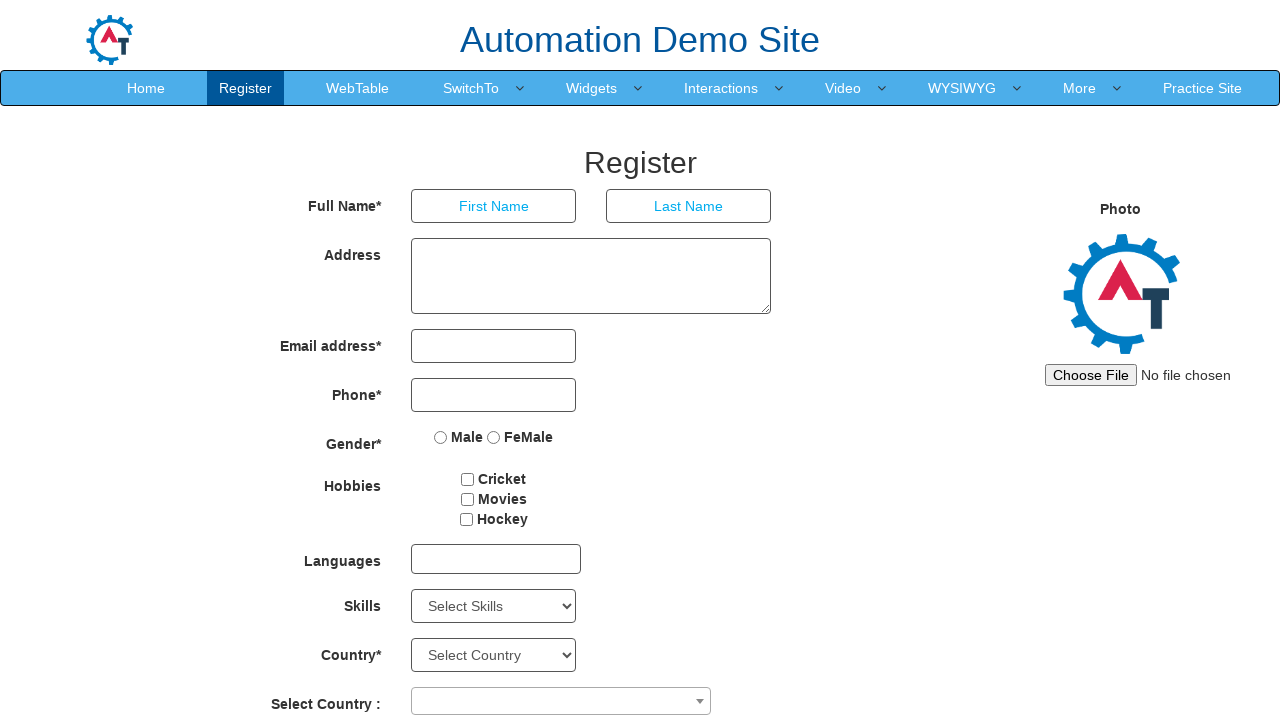

Filled first name field with 'Antony' on input[placeholder='First Name']
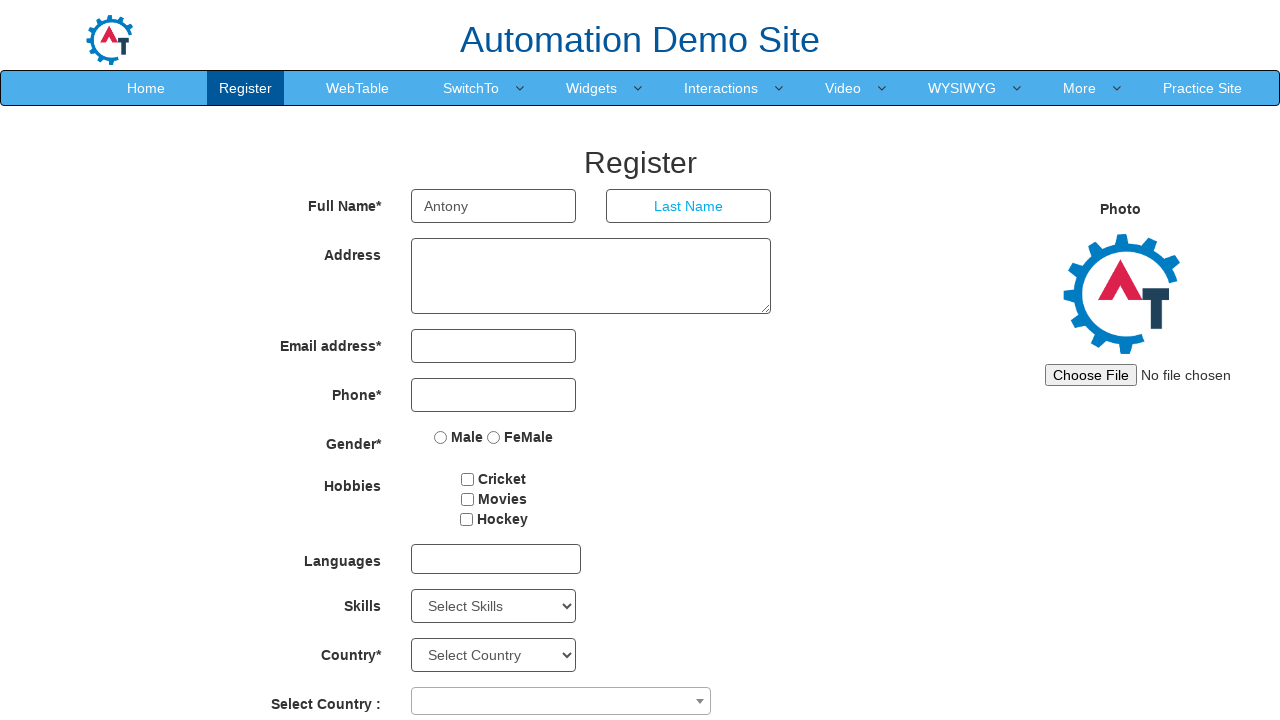

Filled last name field with 'Vargas' on input[ng-model='LastName']
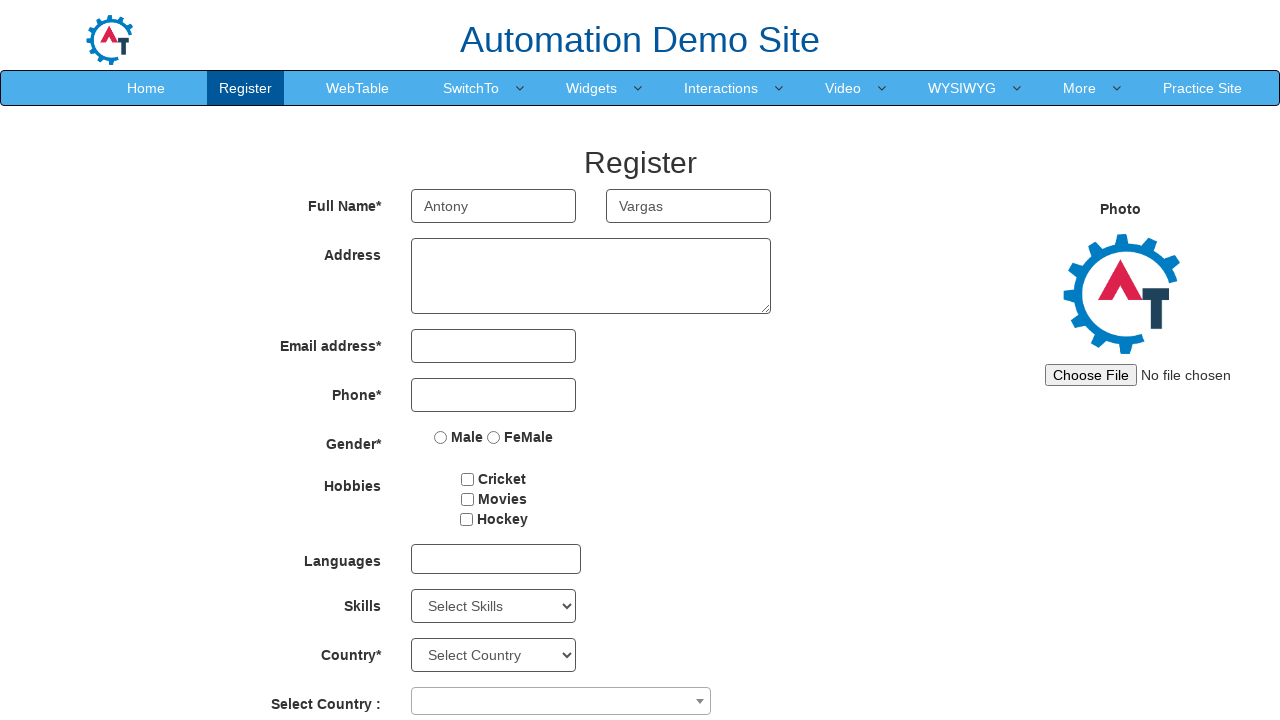

Selected Male gender option at (441, 437) on input[value='Male']
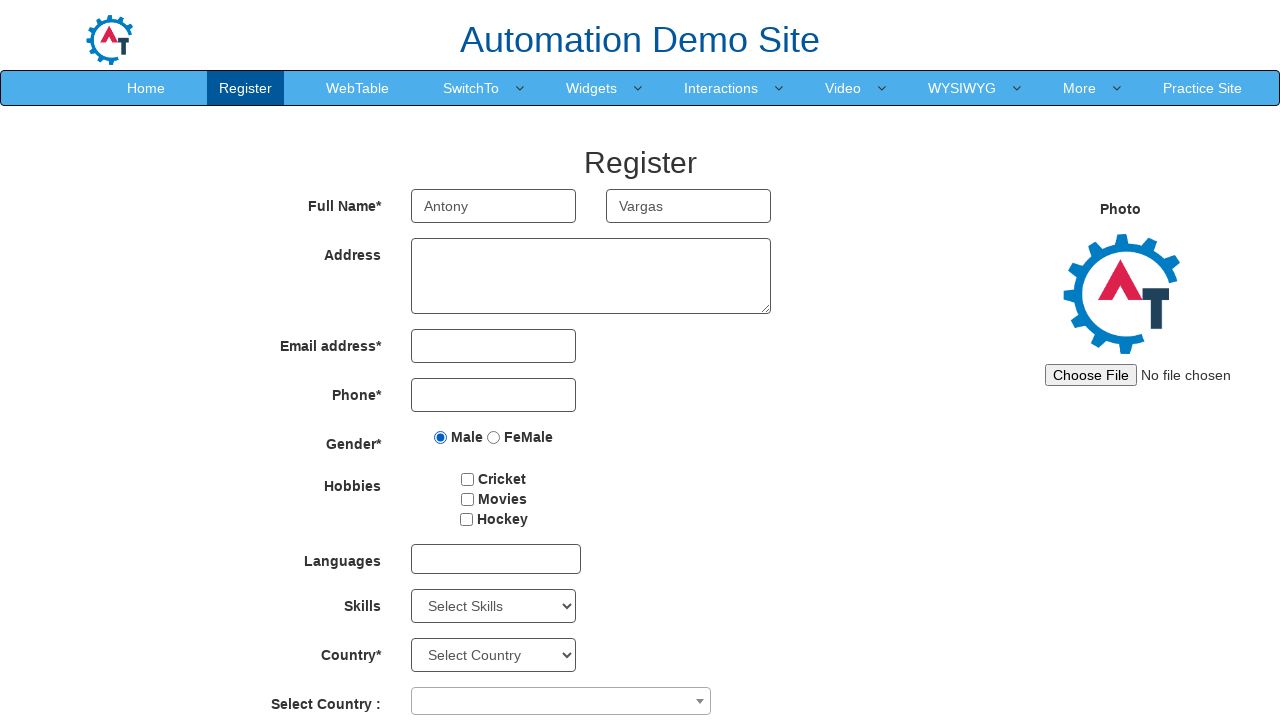

Filled email field with 'correo@gmail.com' on //div//input[contains(@type,'em')]
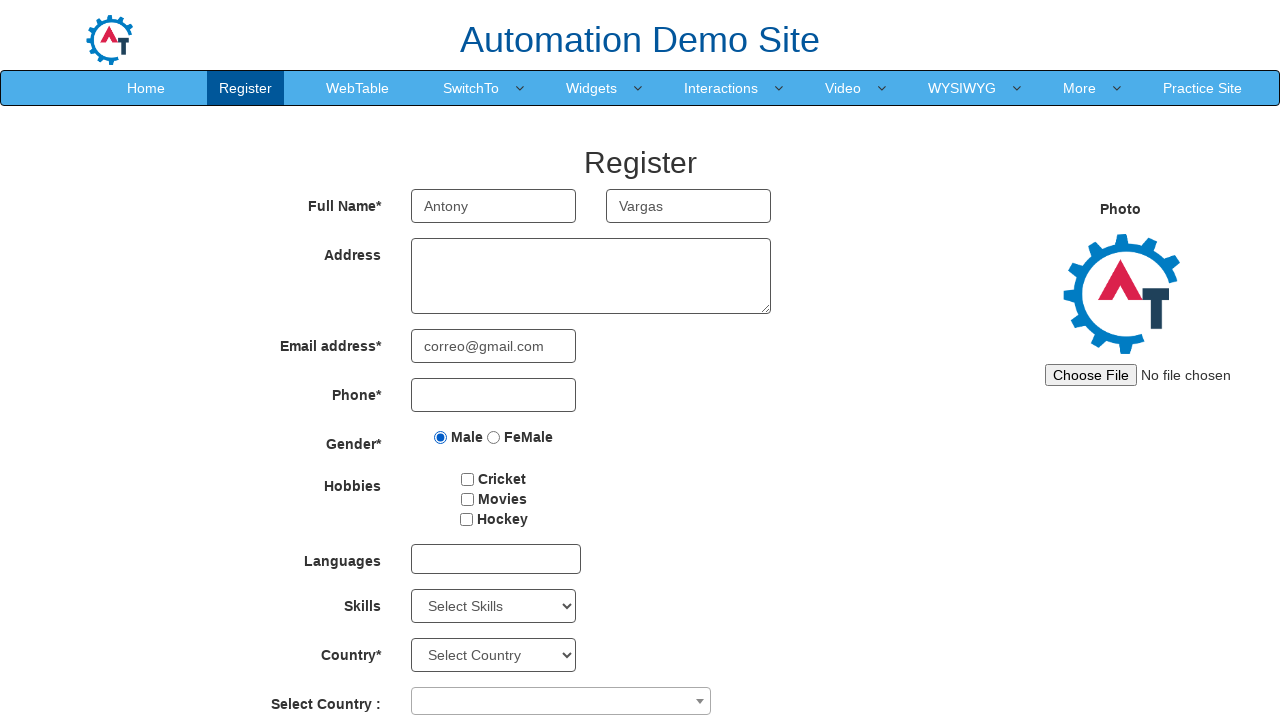

Filled first password field with 'A.123456' on input#firstpassword
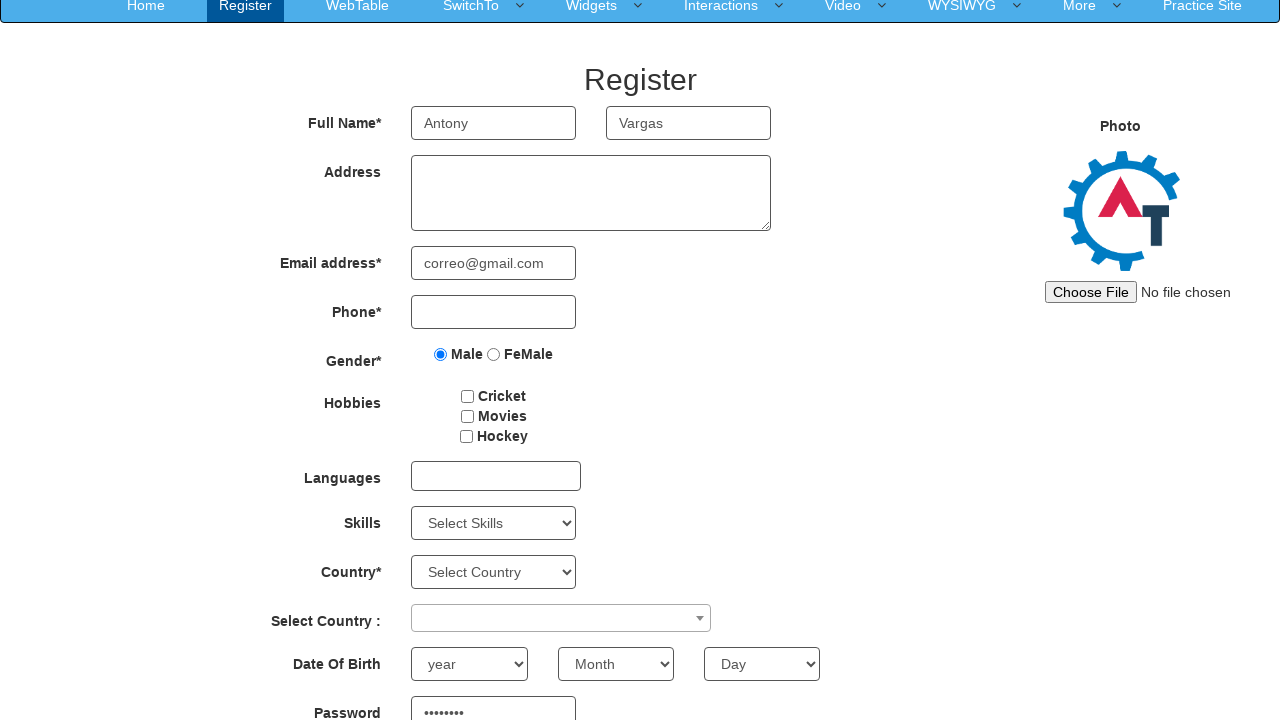

Filled confirm password field with 'A.123456' on input#secondpassword
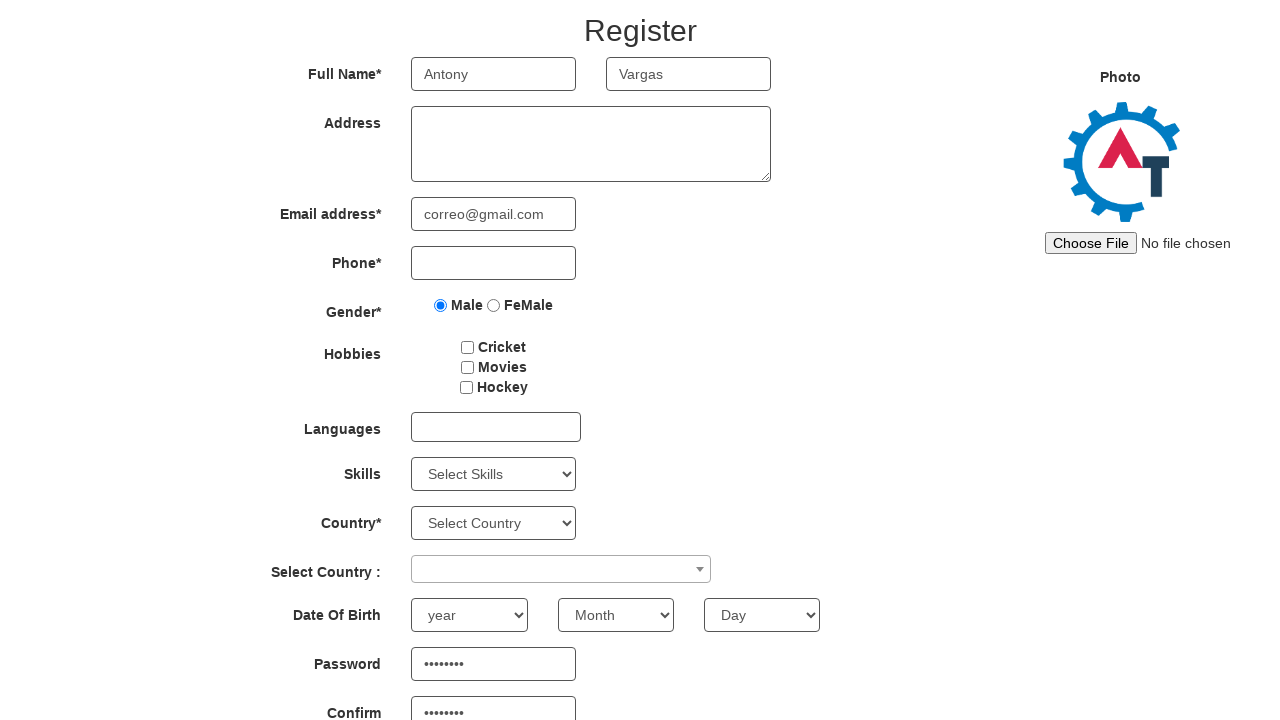

Clicked submit button to register at (572, 623) on button#submitbtn
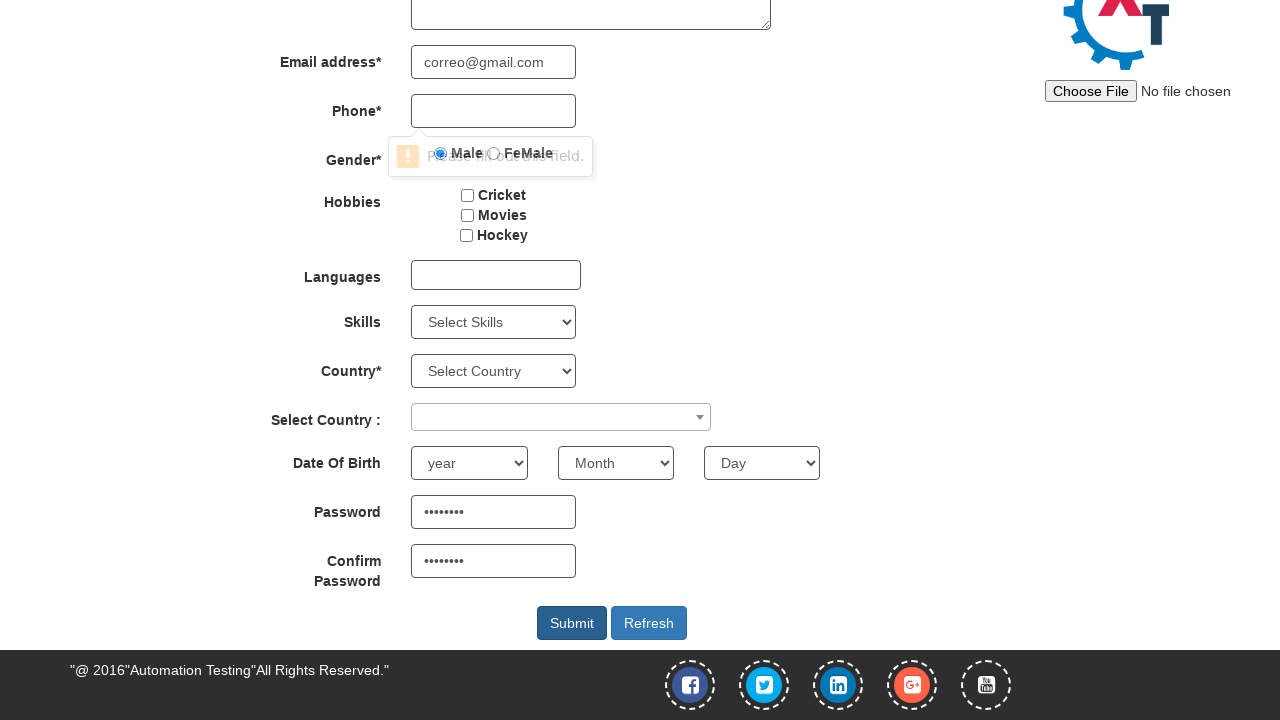

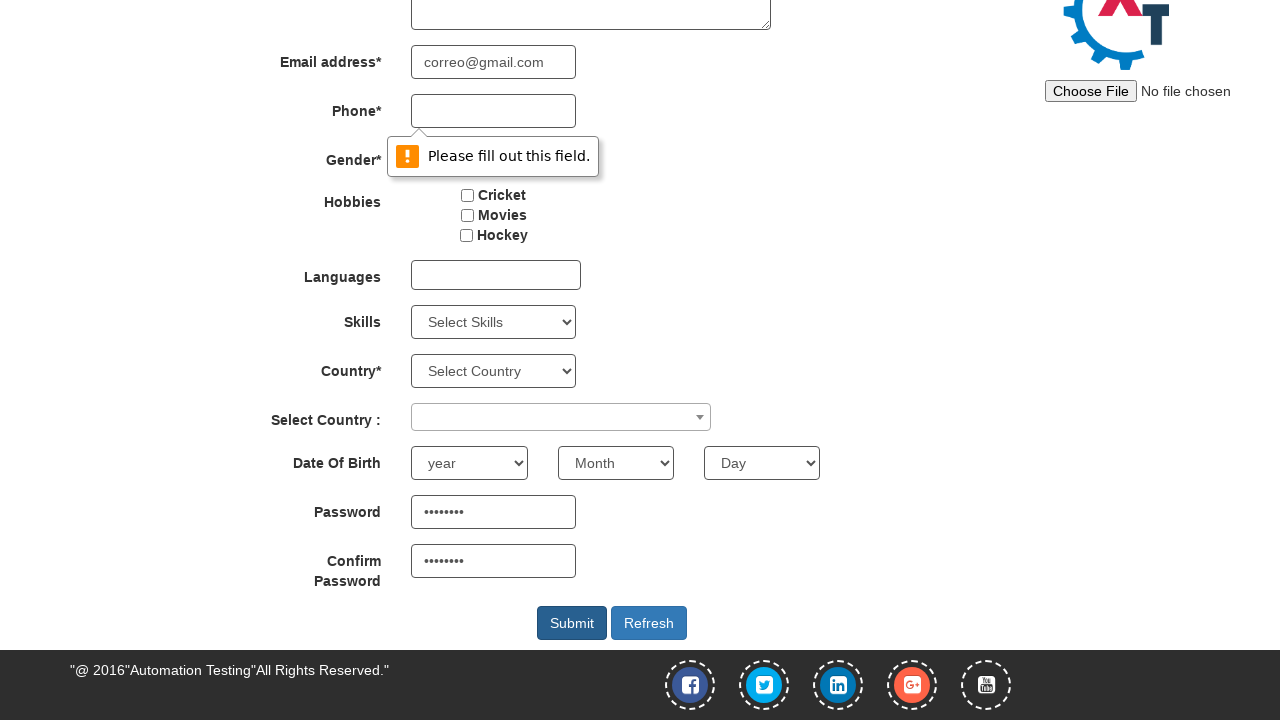